Navigates to ezworks.ai website and verifies the page title is accessible

Starting URL: https://www.ezworks.ai/

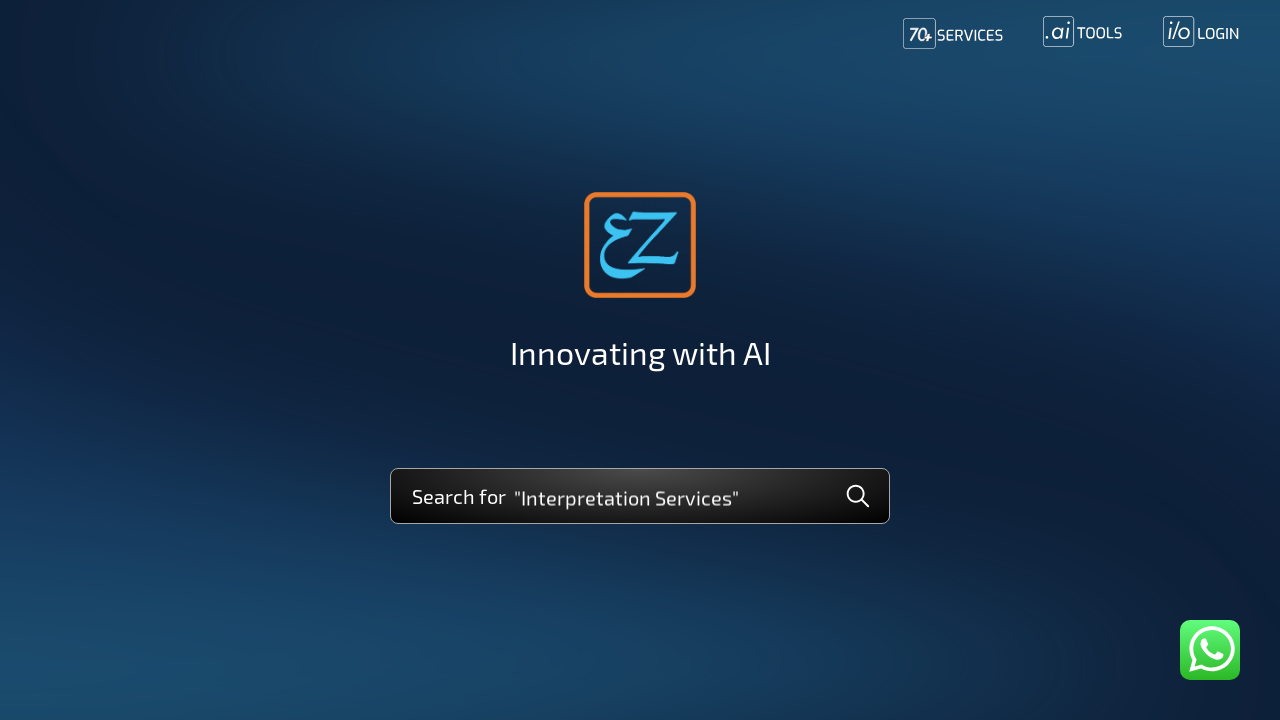

Retrieved page title from ezworks.ai website
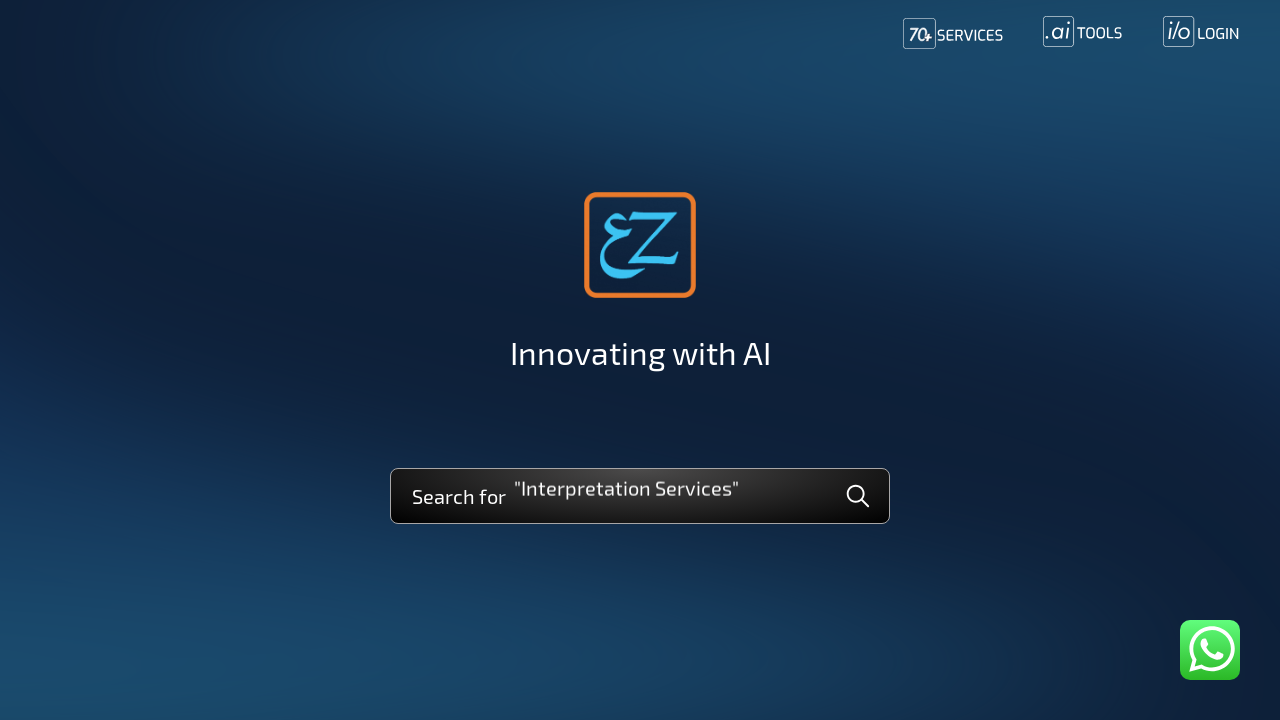

Printed page title to console
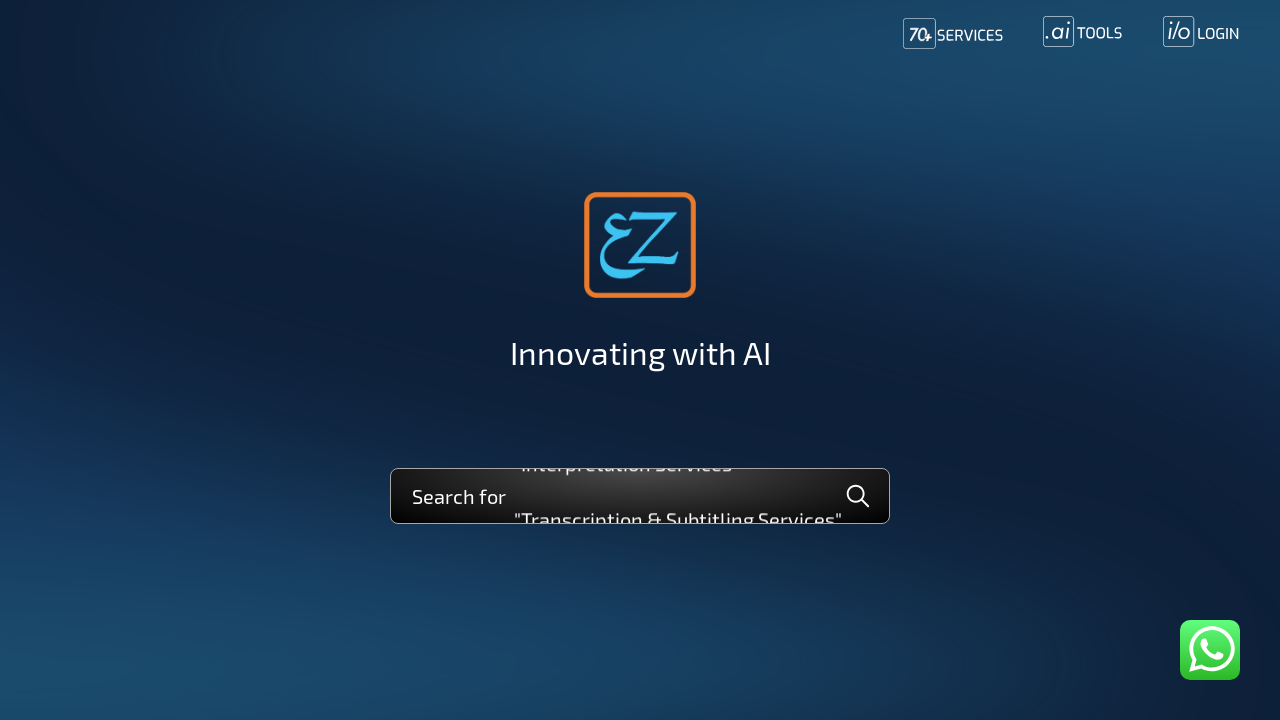

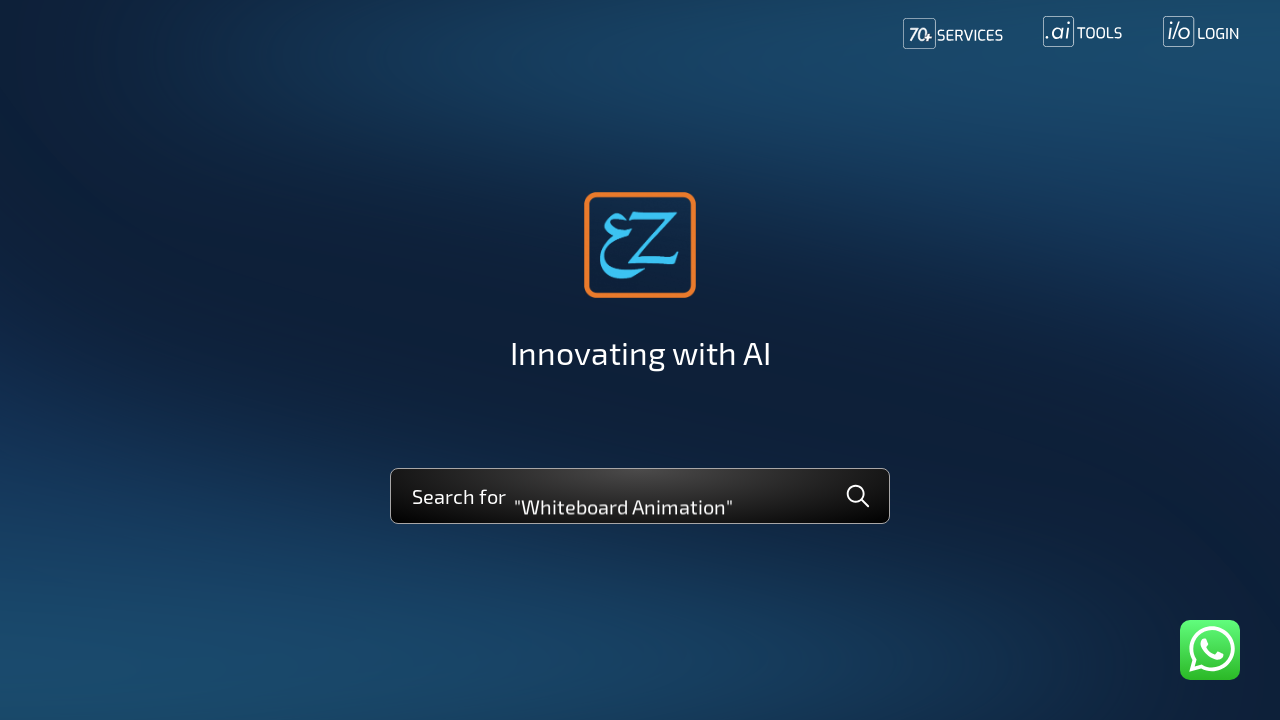